Tests pagination functionality by clicking through all pages of a paginated product table

Starting URL: https://testautomationpractice.blogspot.com/

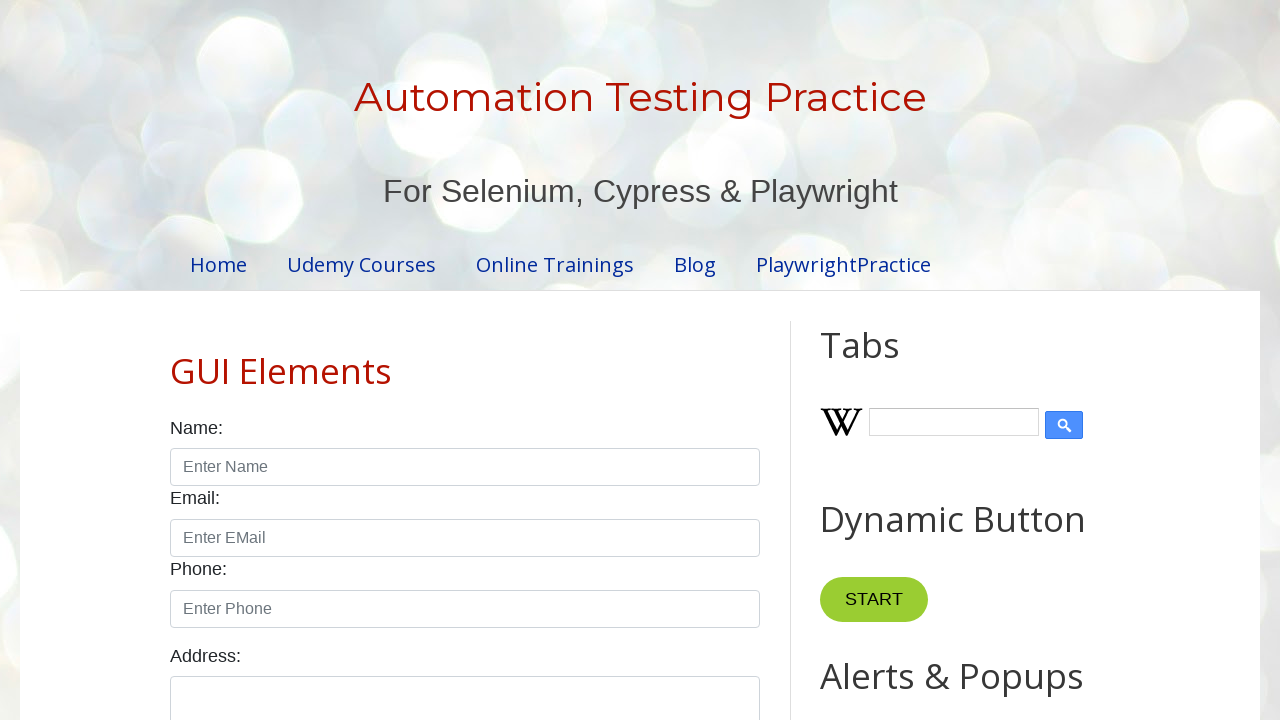

Product table loaded and ready
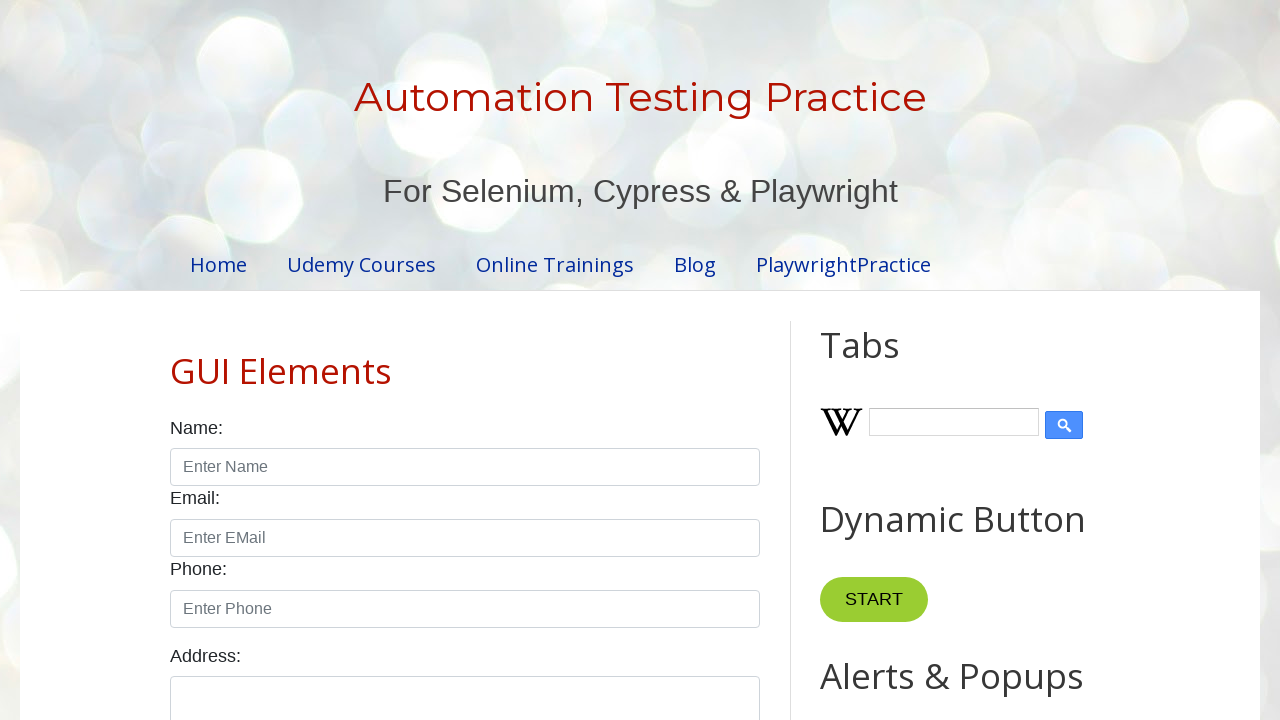

Found 4 pagination links
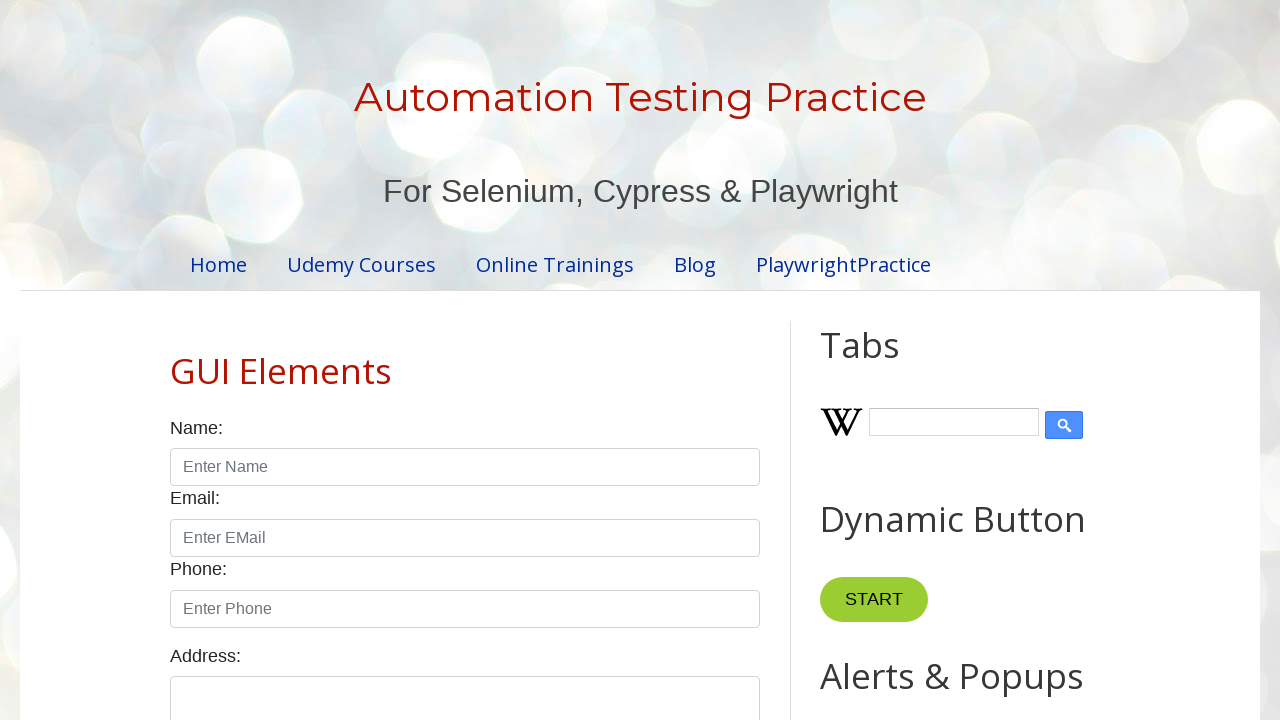

Clicked pagination link 1 to navigate to page 2 at (456, 361) on #pagination li a >> nth=1
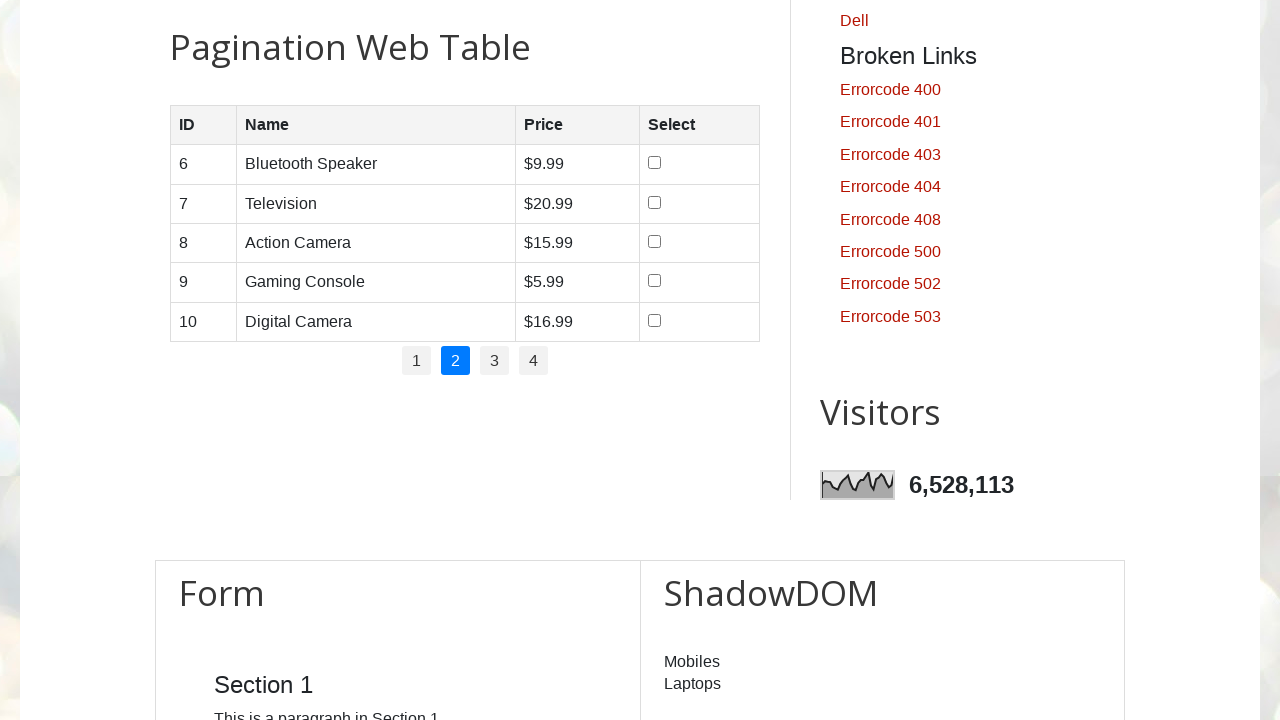

Waited for table content to update on page 2
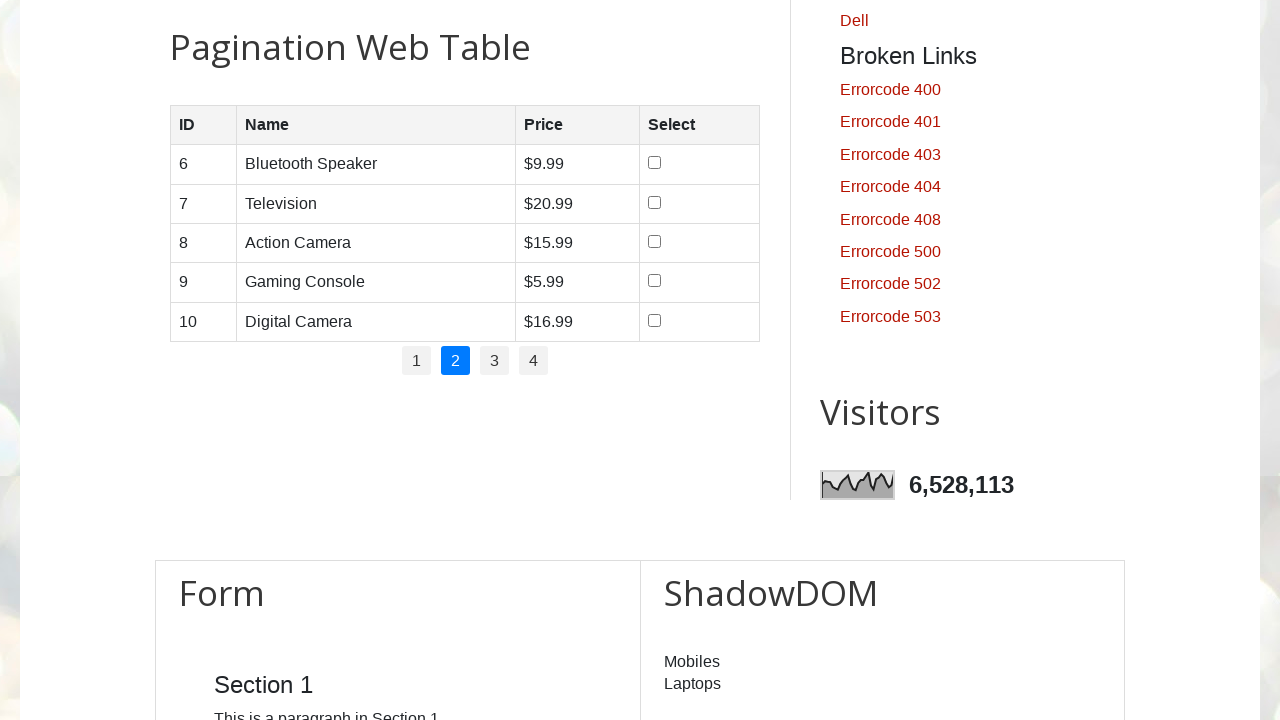

Clicked pagination link 2 to navigate to page 3 at (494, 361) on #pagination li a >> nth=2
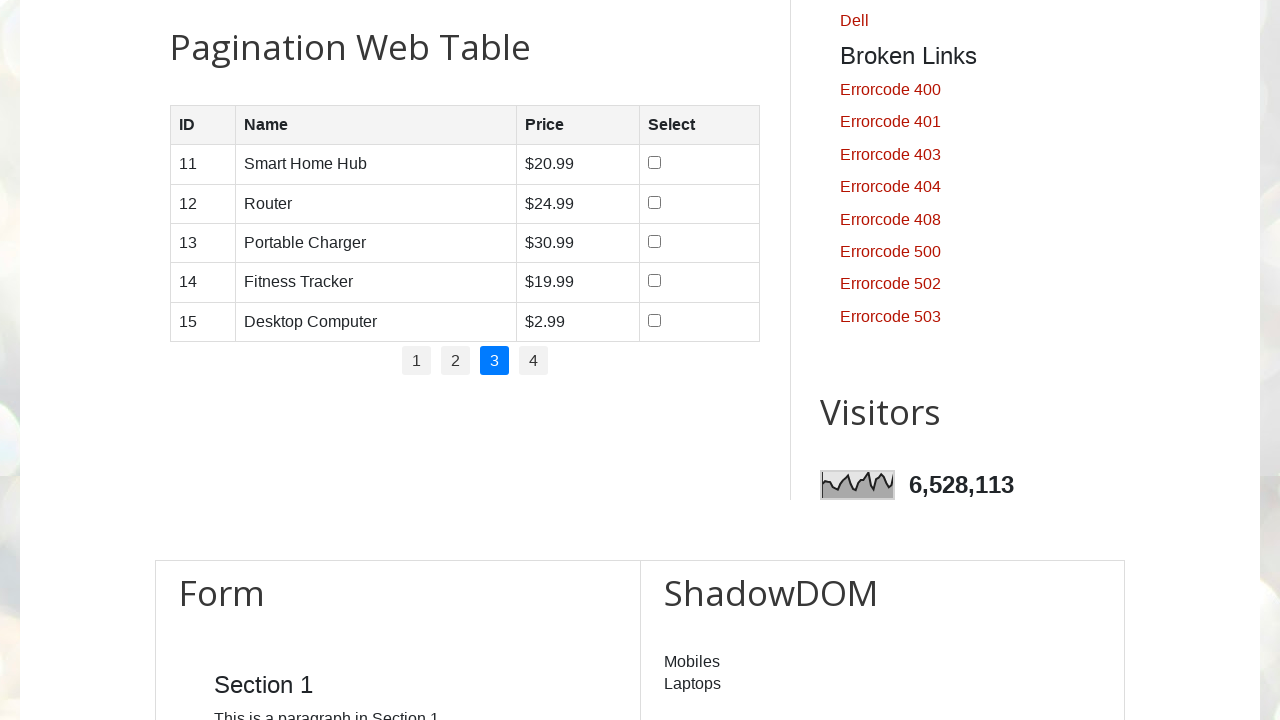

Waited for table content to update on page 3
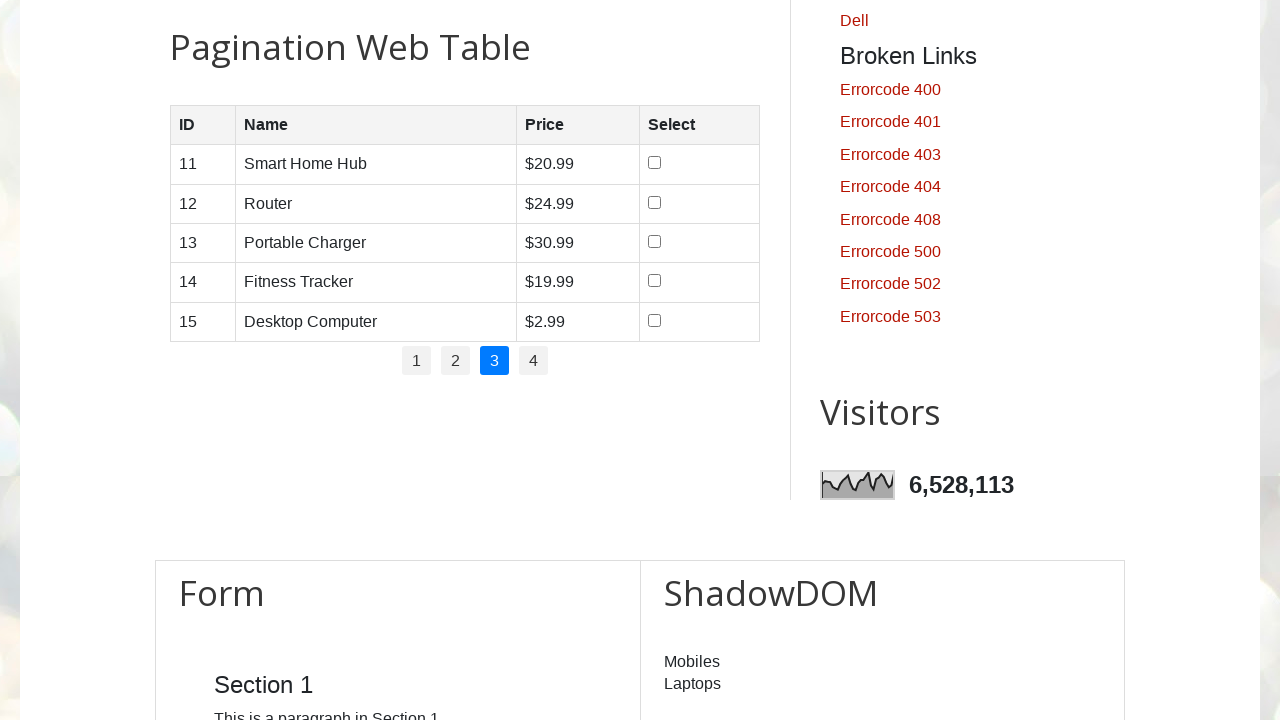

Clicked pagination link 3 to navigate to page 4 at (534, 361) on #pagination li a >> nth=3
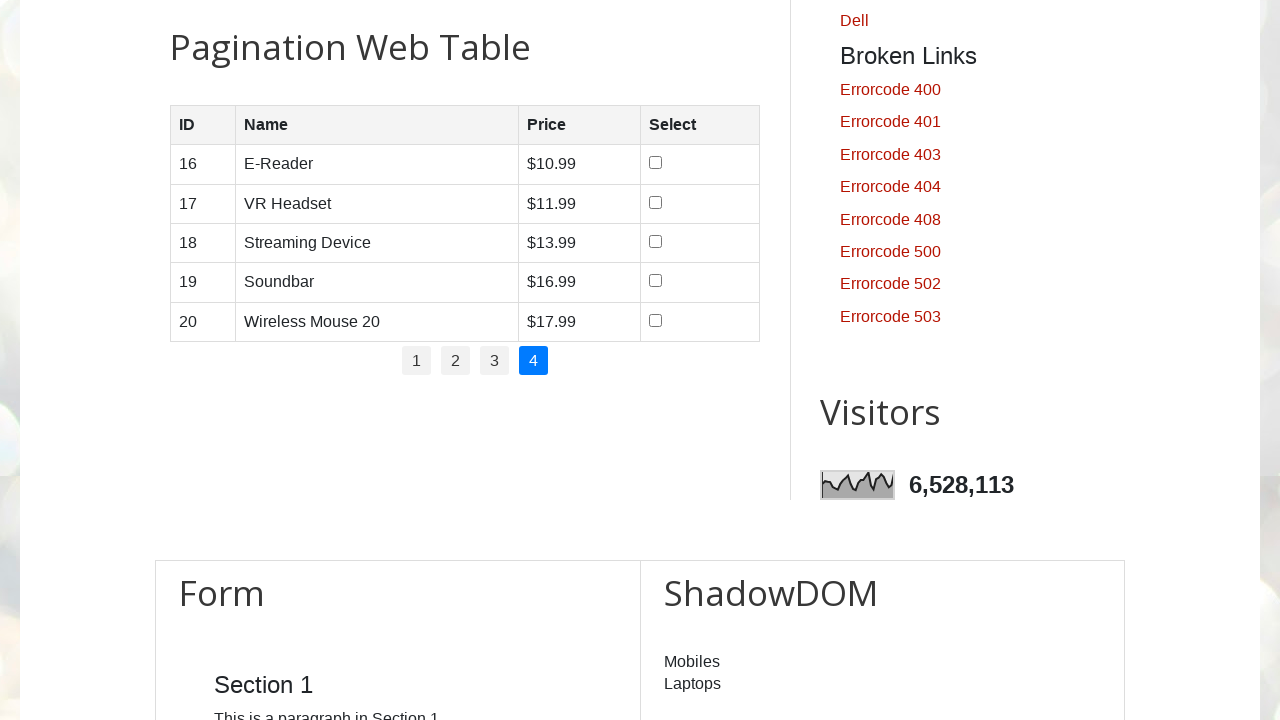

Waited for table content to update on page 4
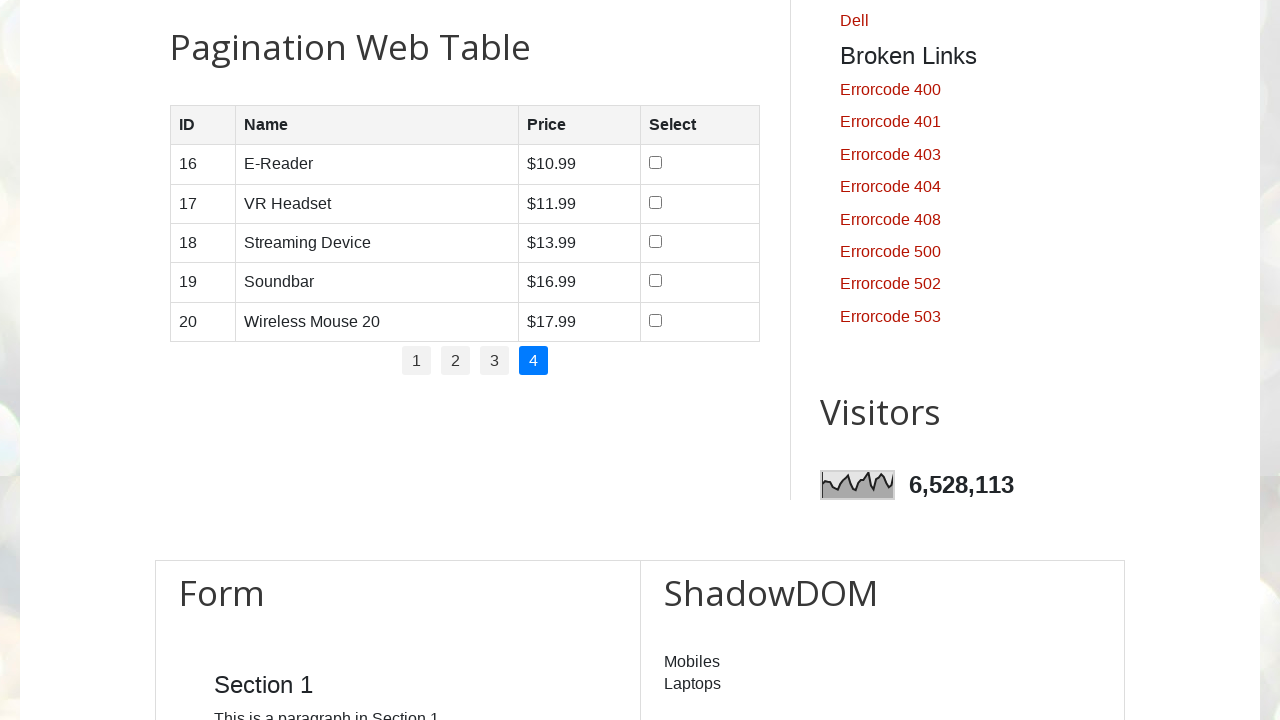

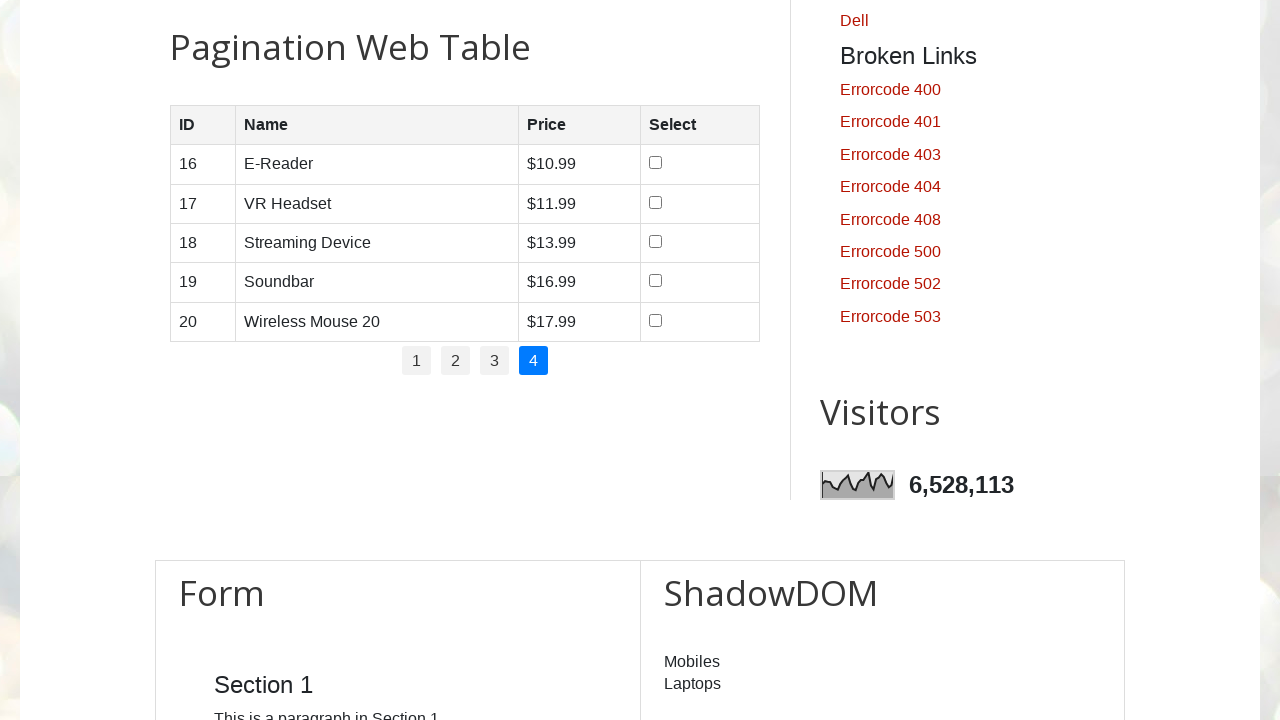